Tests multiple window handling by opening a new window, switching to it, verifying content, then switching back to the original window.

Starting URL: https://the-internet.herokuapp.com/windows

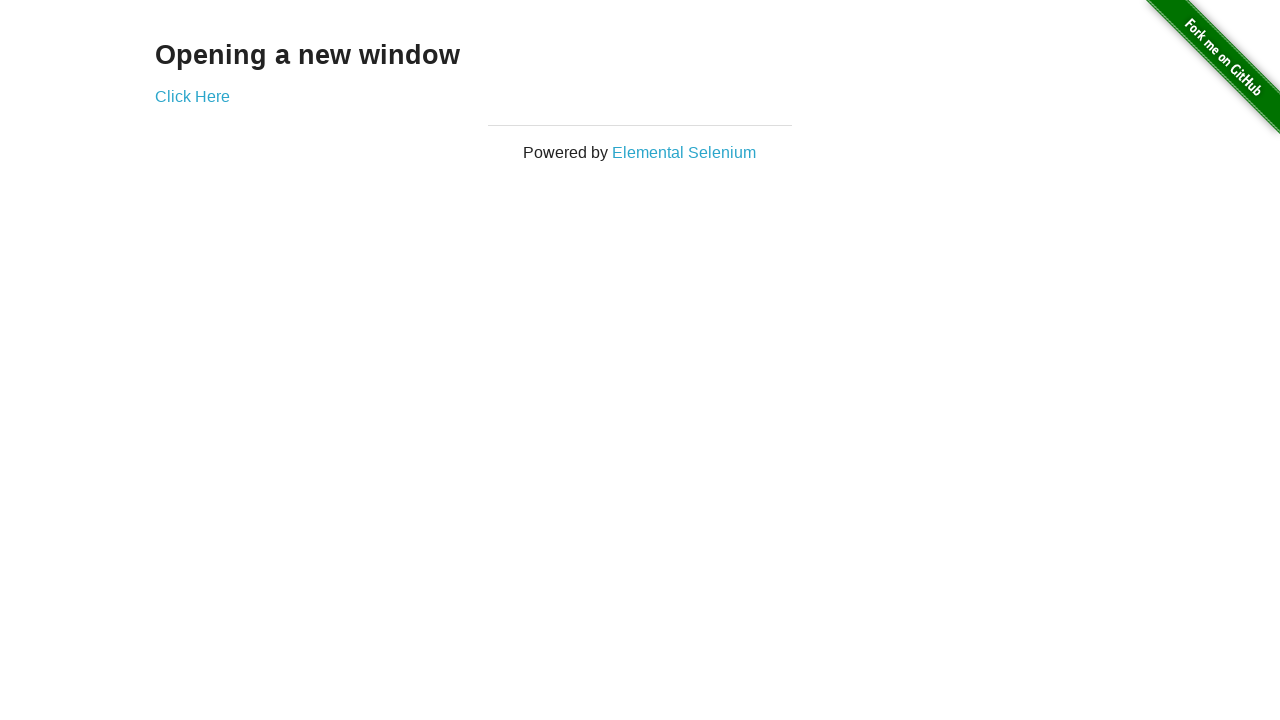

Clicked 'Click Here' link to open new window at (192, 96) on a:has-text('Click Here')
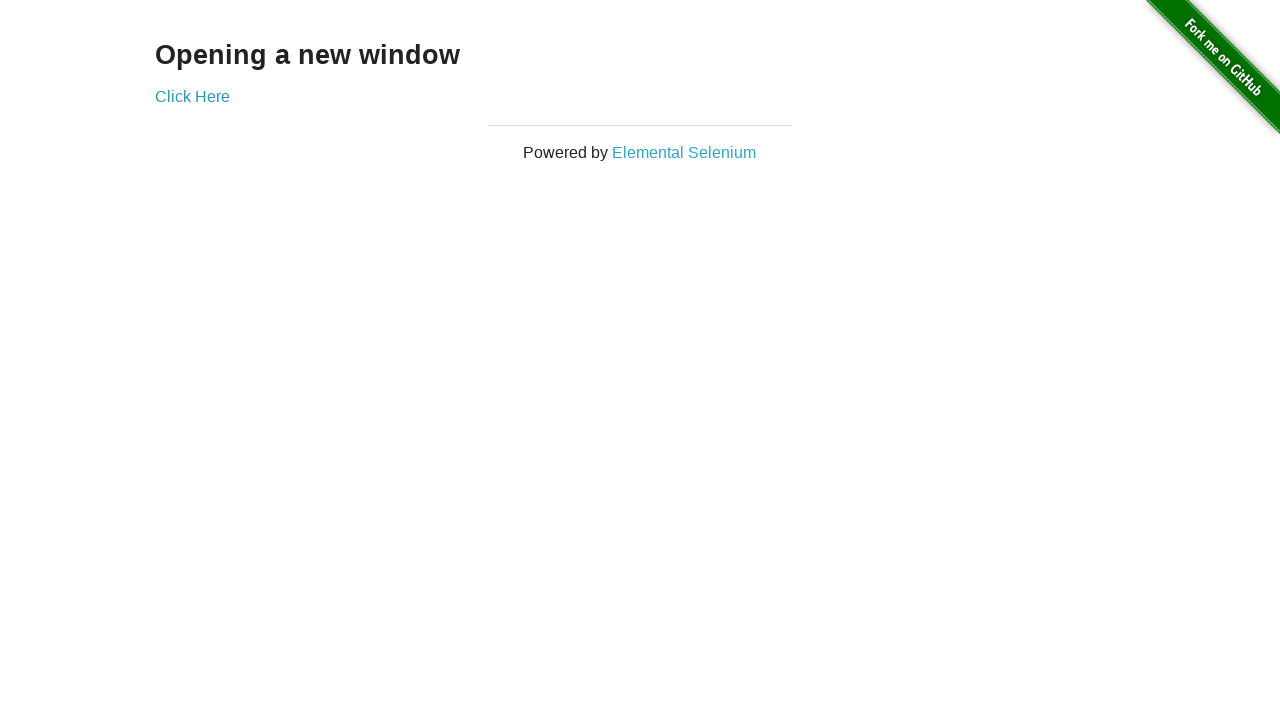

New window opened and captured
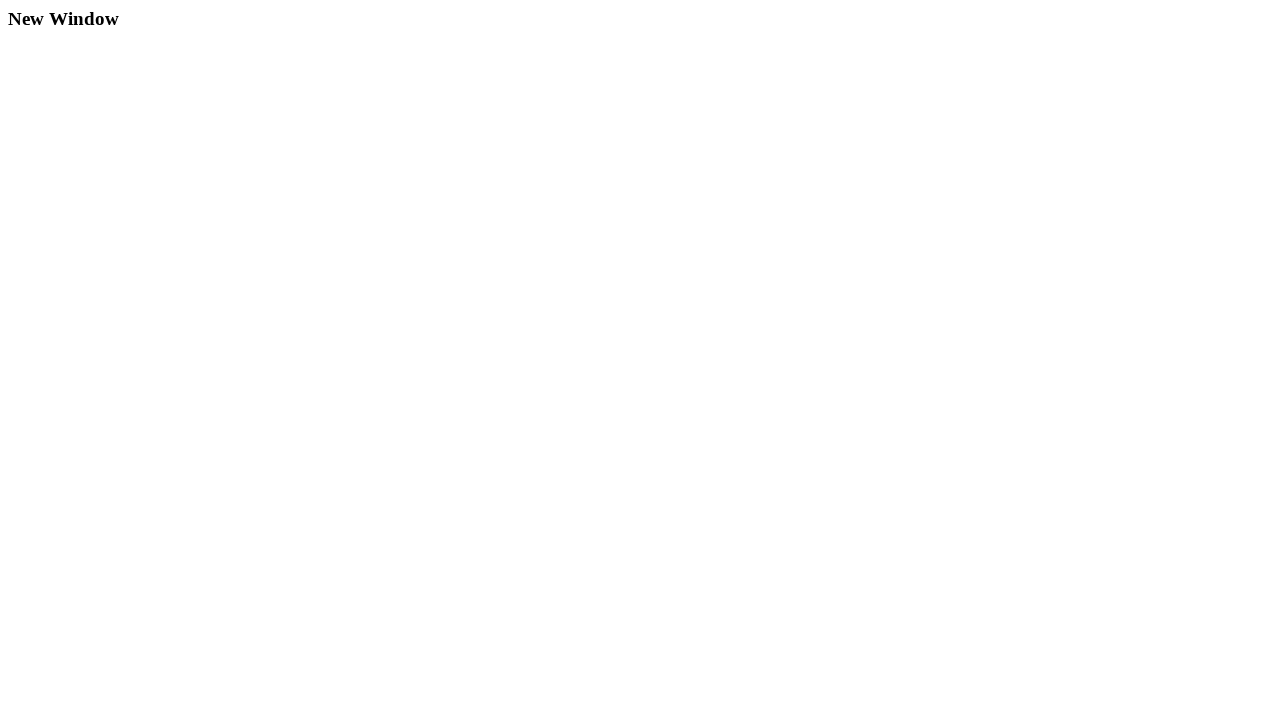

New window page loaded
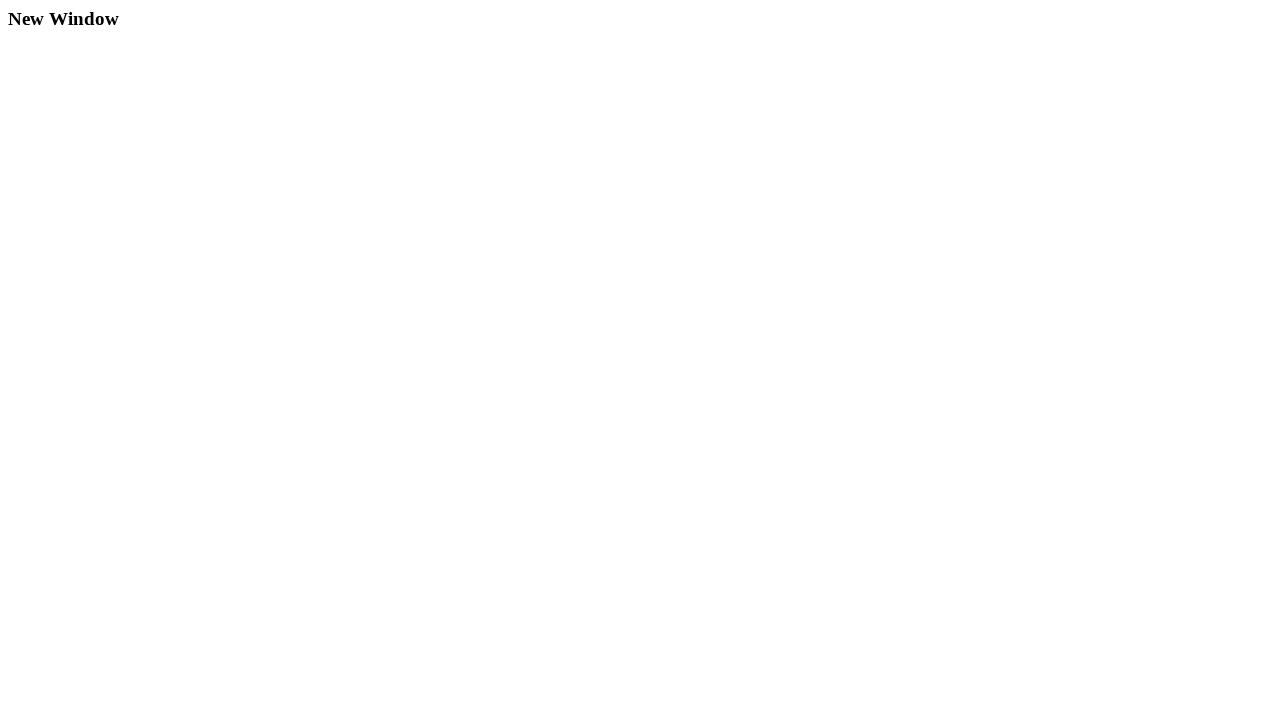

Verified new window contains 'New Window' heading
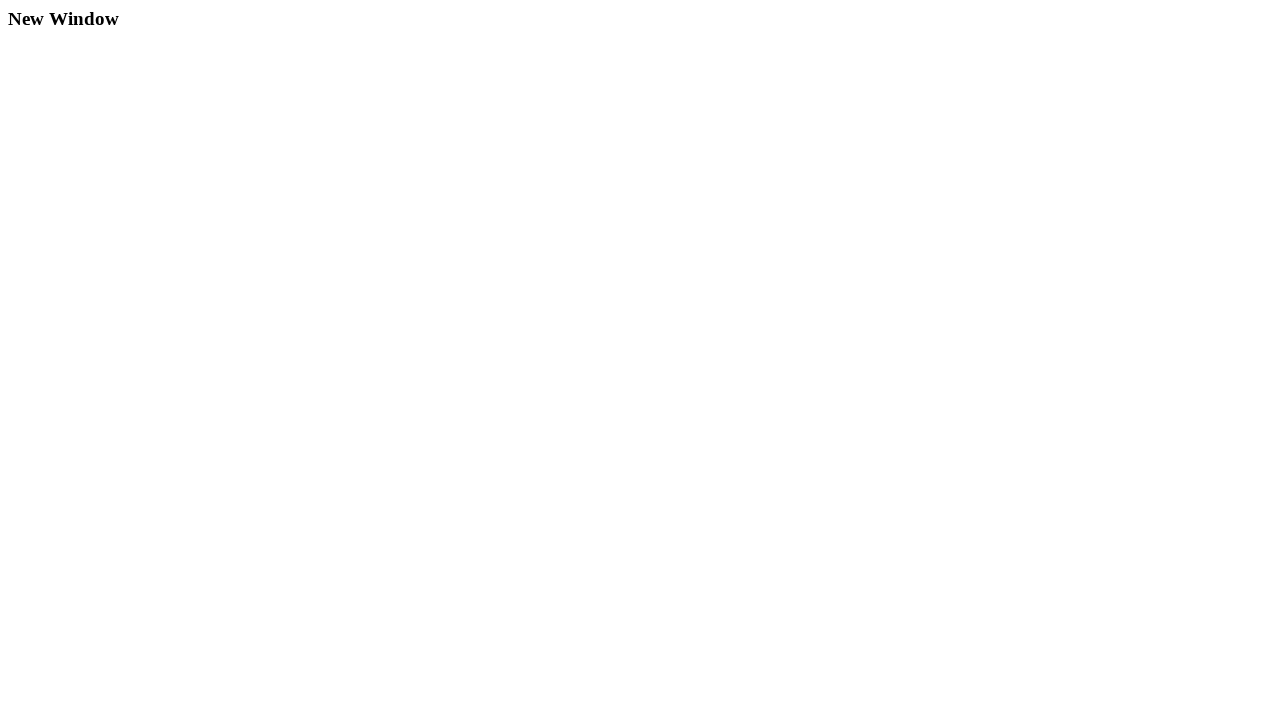

Verified original page title still contains 'The Internet'
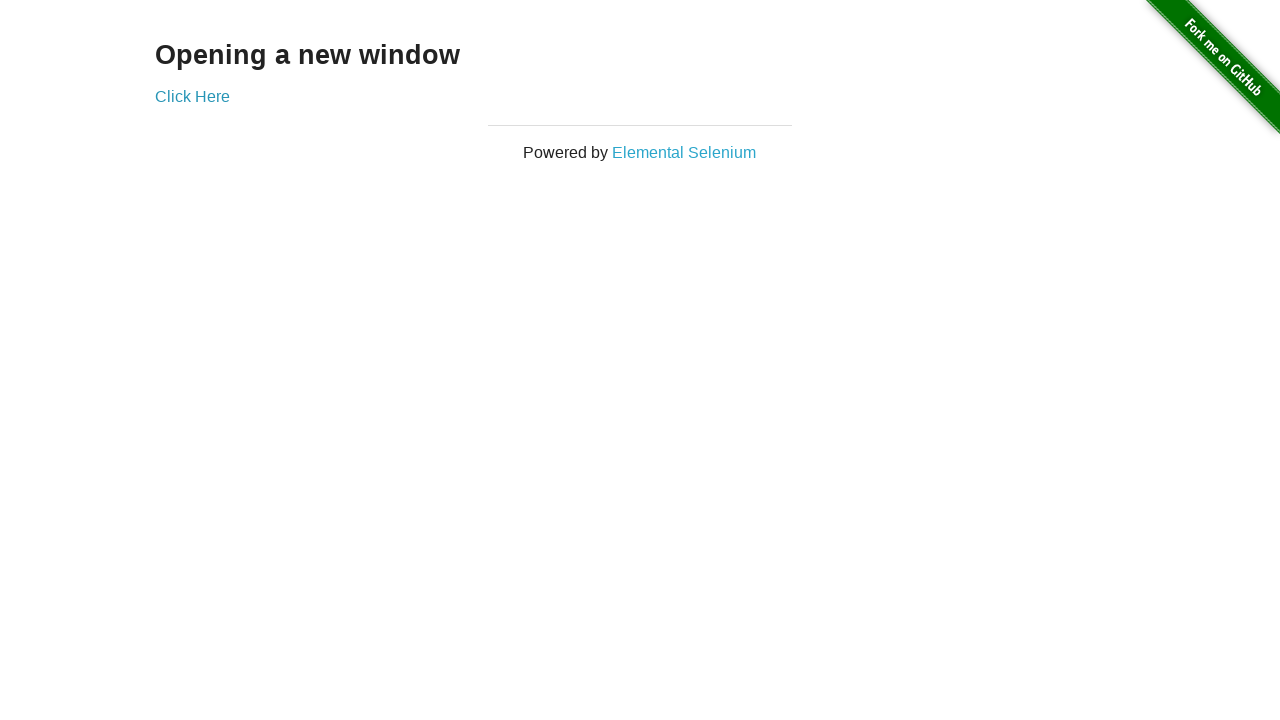

Closed new window
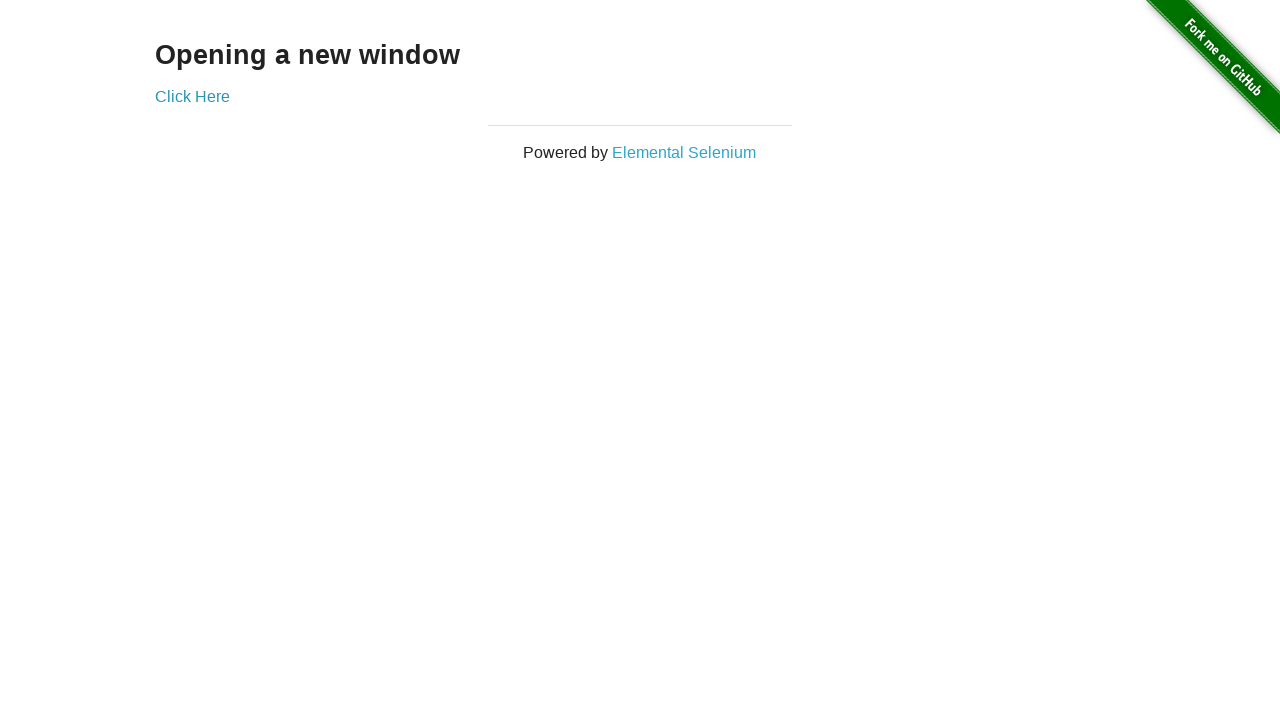

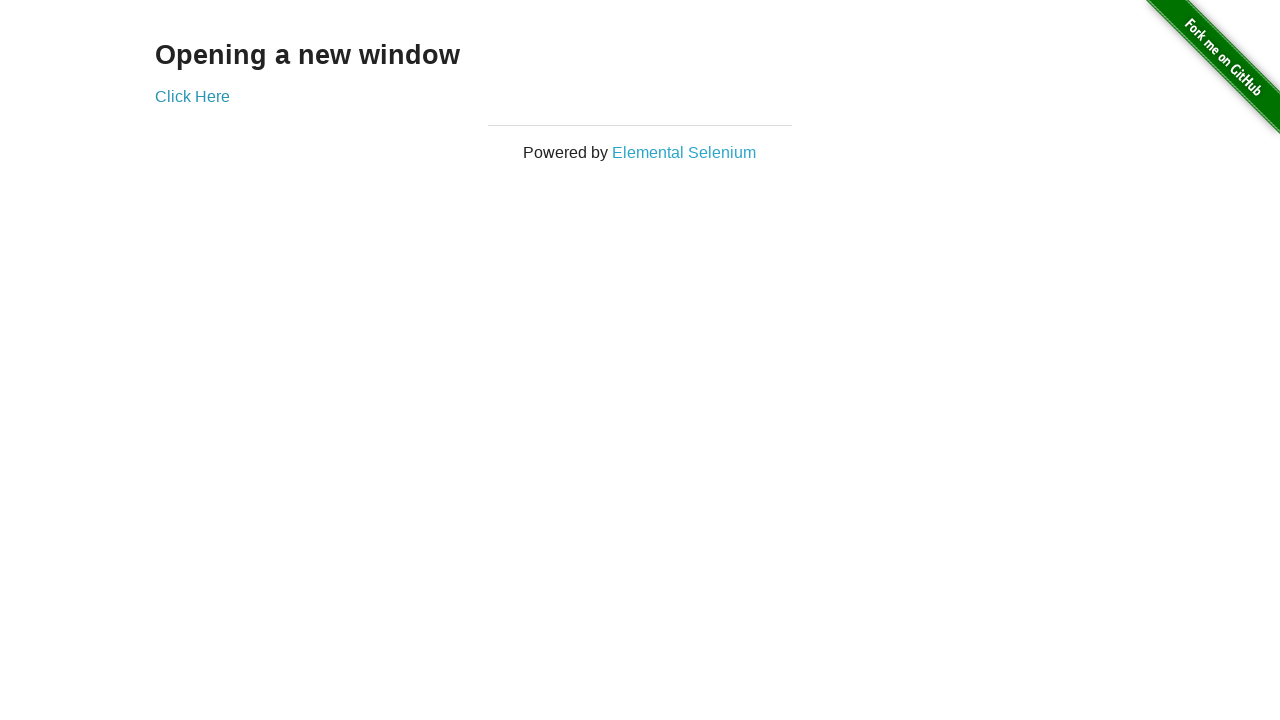